Tests the contact page form validation by submitting an empty form, verifying error messages appear, then filling mandatory fields and confirming errors disappear.

Starting URL: http://jupiter.cloud.planittesting.com

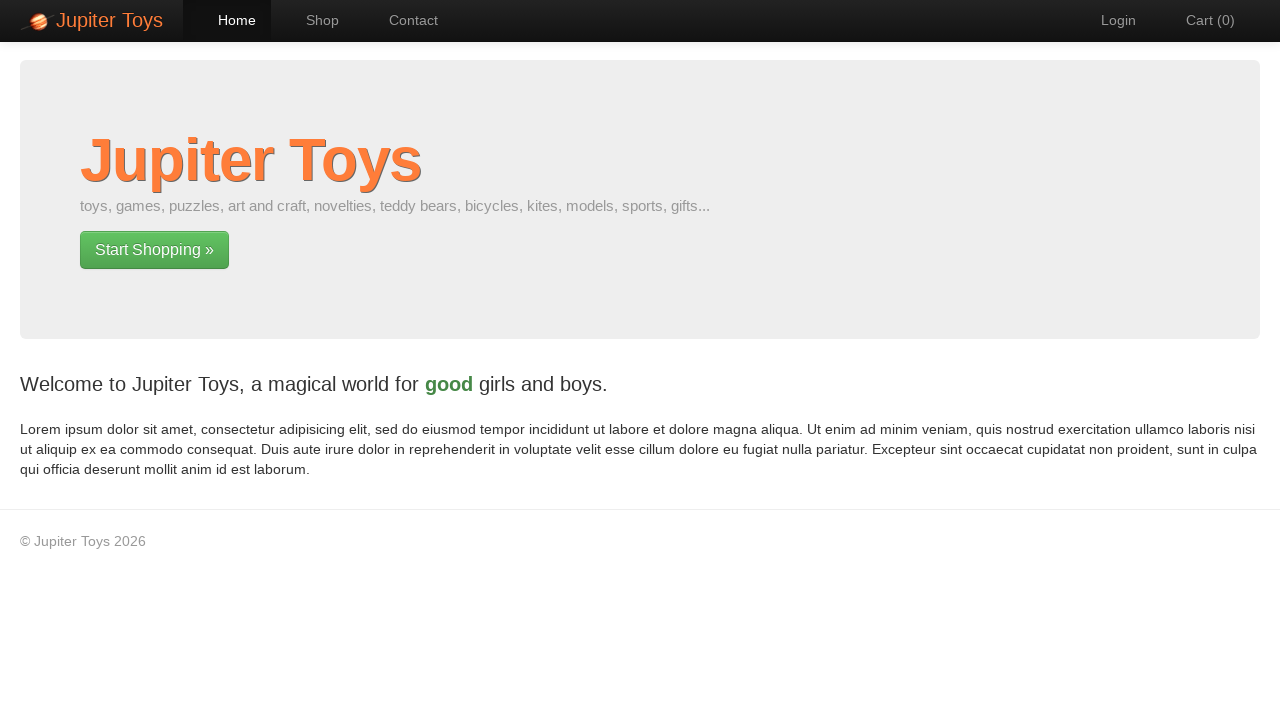

Navigated to Jupiter contact form test site
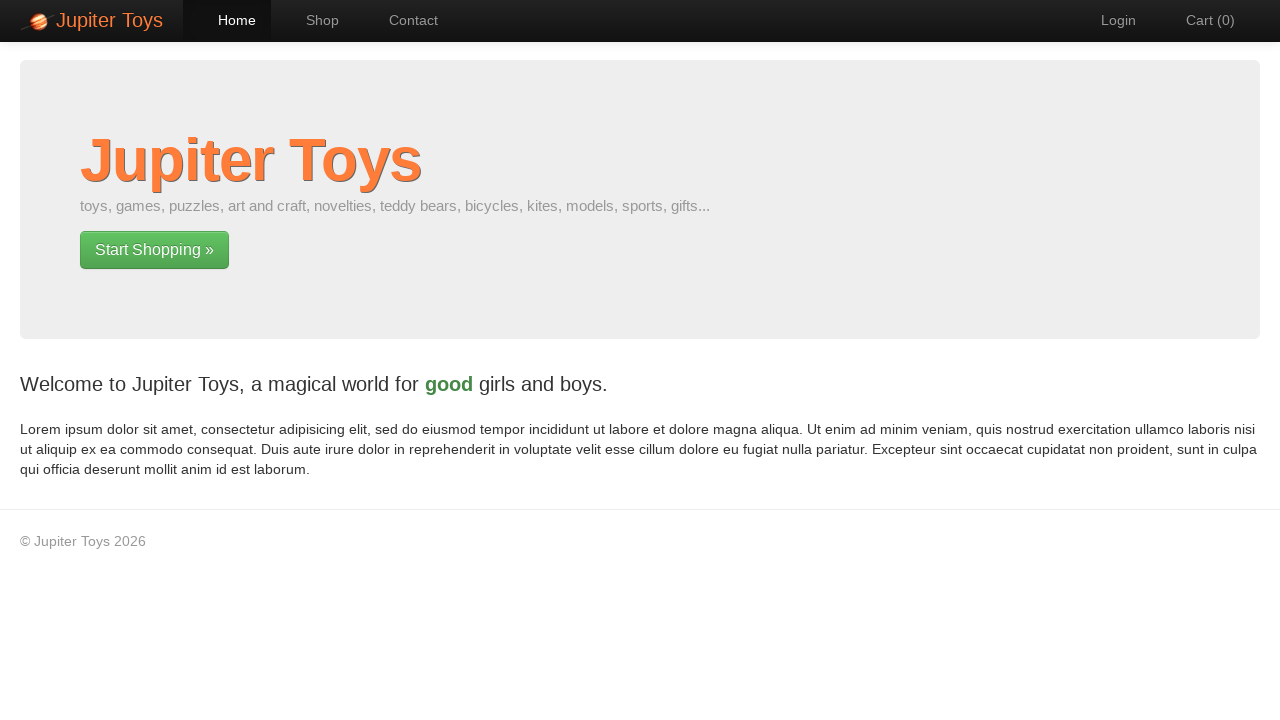

Clicked on Contact navigation link at (404, 20) on text=Contact
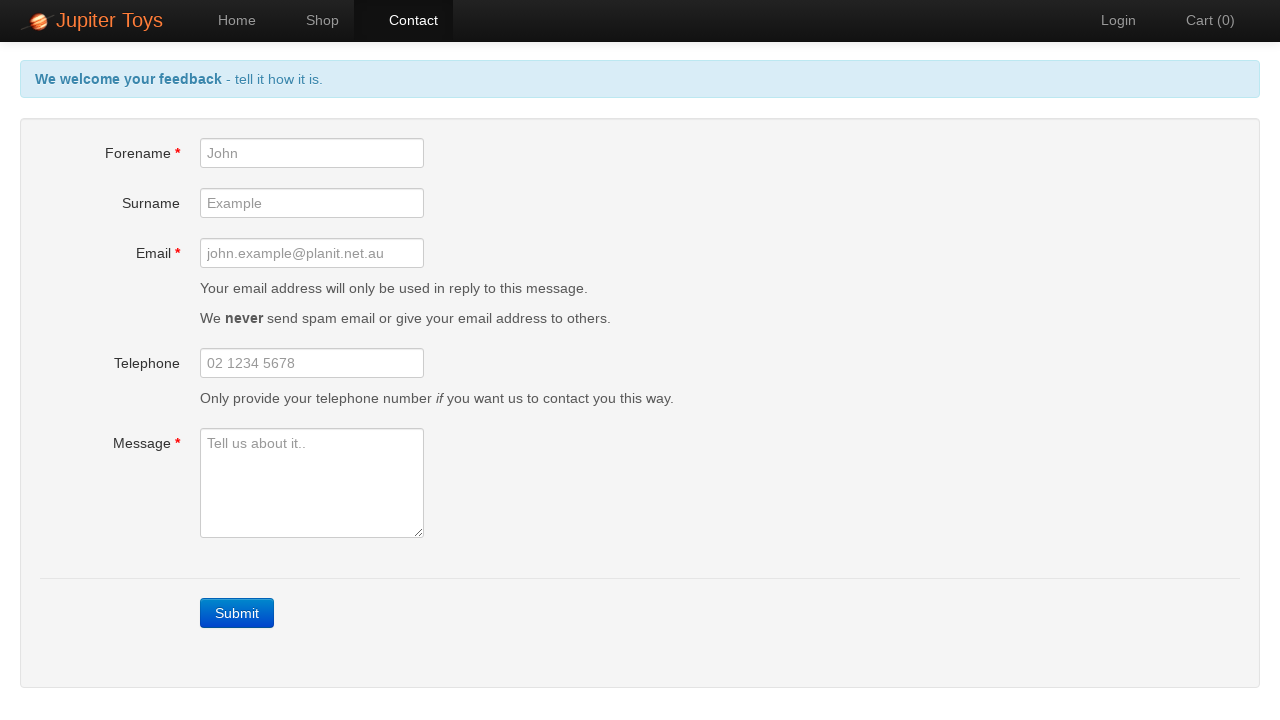

Waited 3 seconds for contact page to fully load
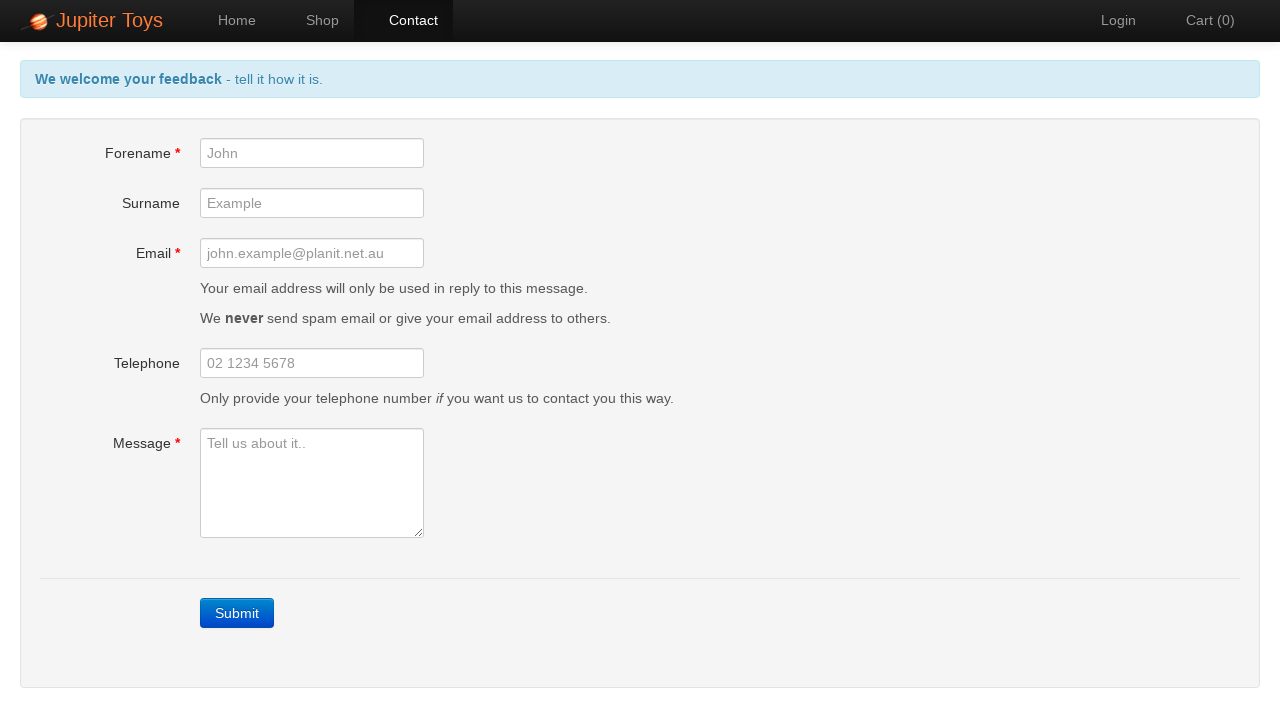

Clicked Submit button without filling any form fields at (237, 613) on xpath=//a[contains(text(),'Submit')]
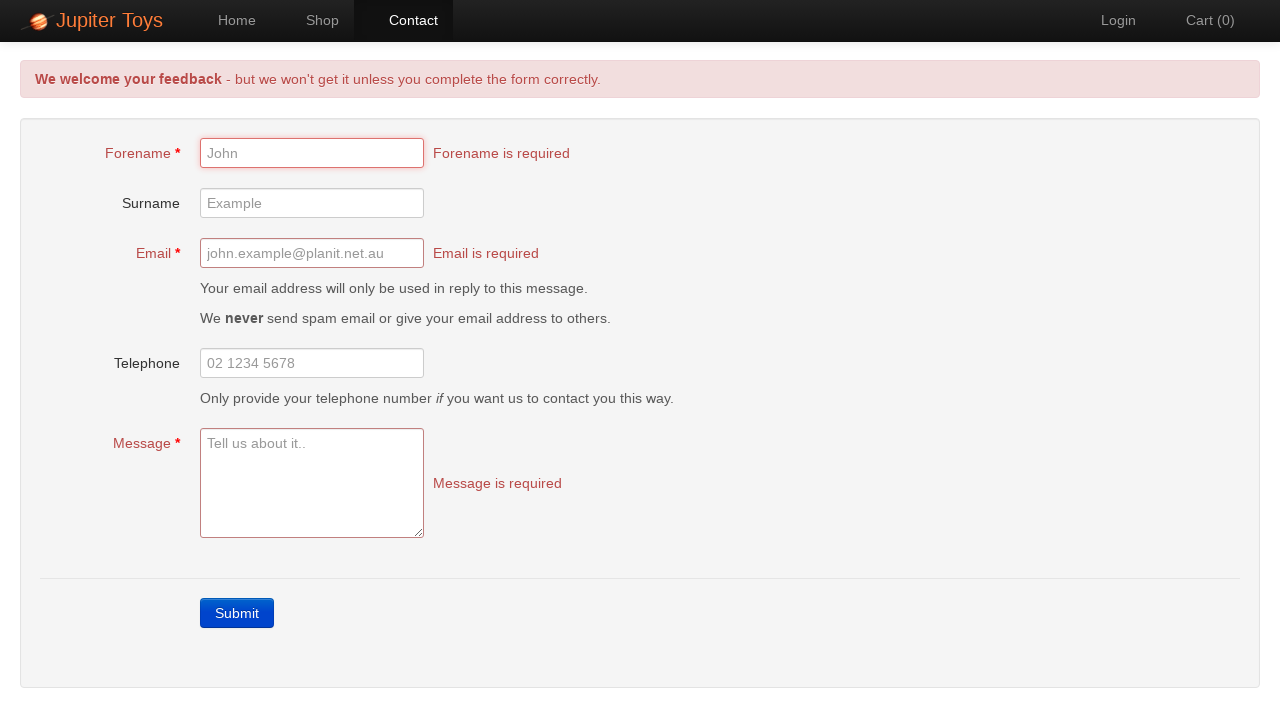

Retrieved forename error message text
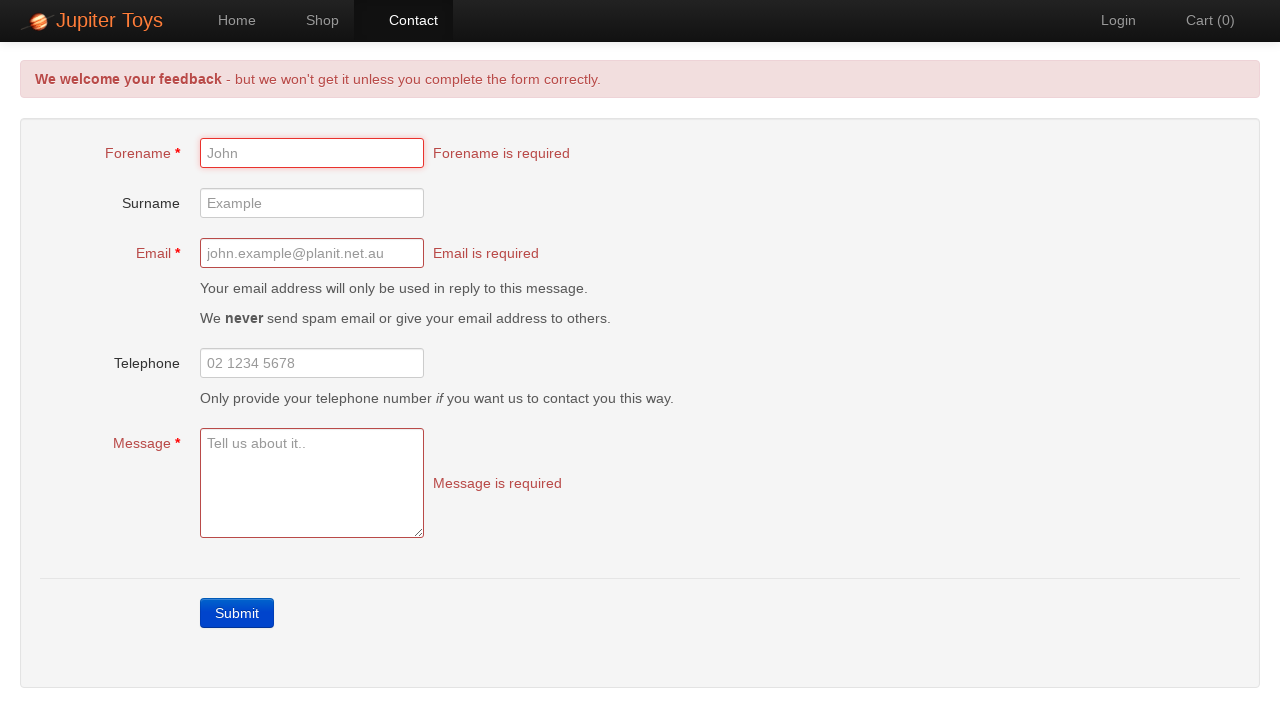

Retrieved email error message text
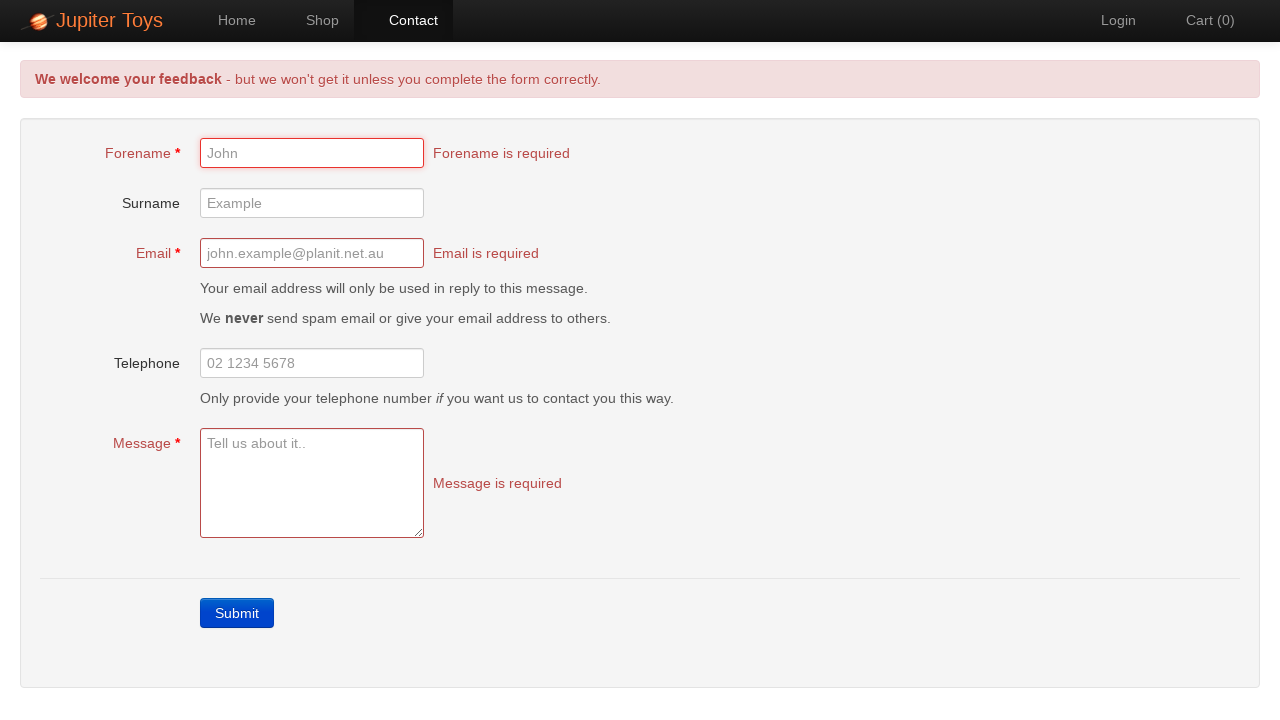

Retrieved message error message text
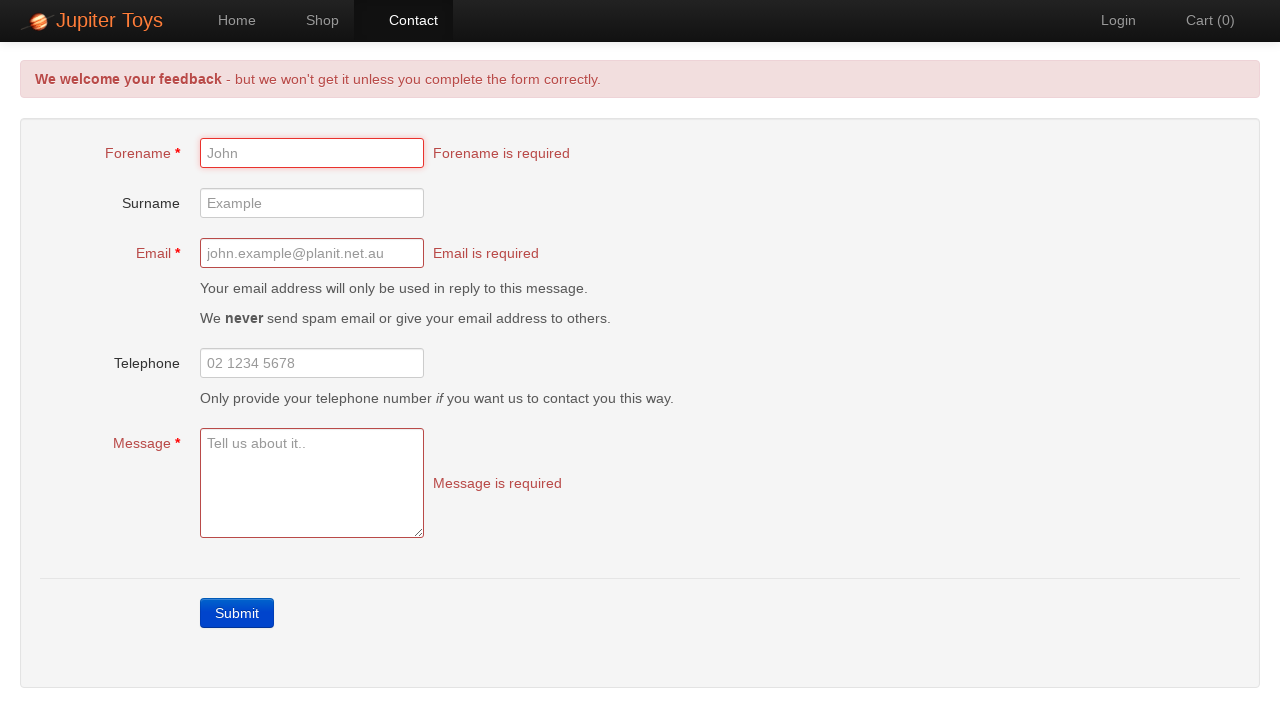

Verified forename error message is 'Forename is required'
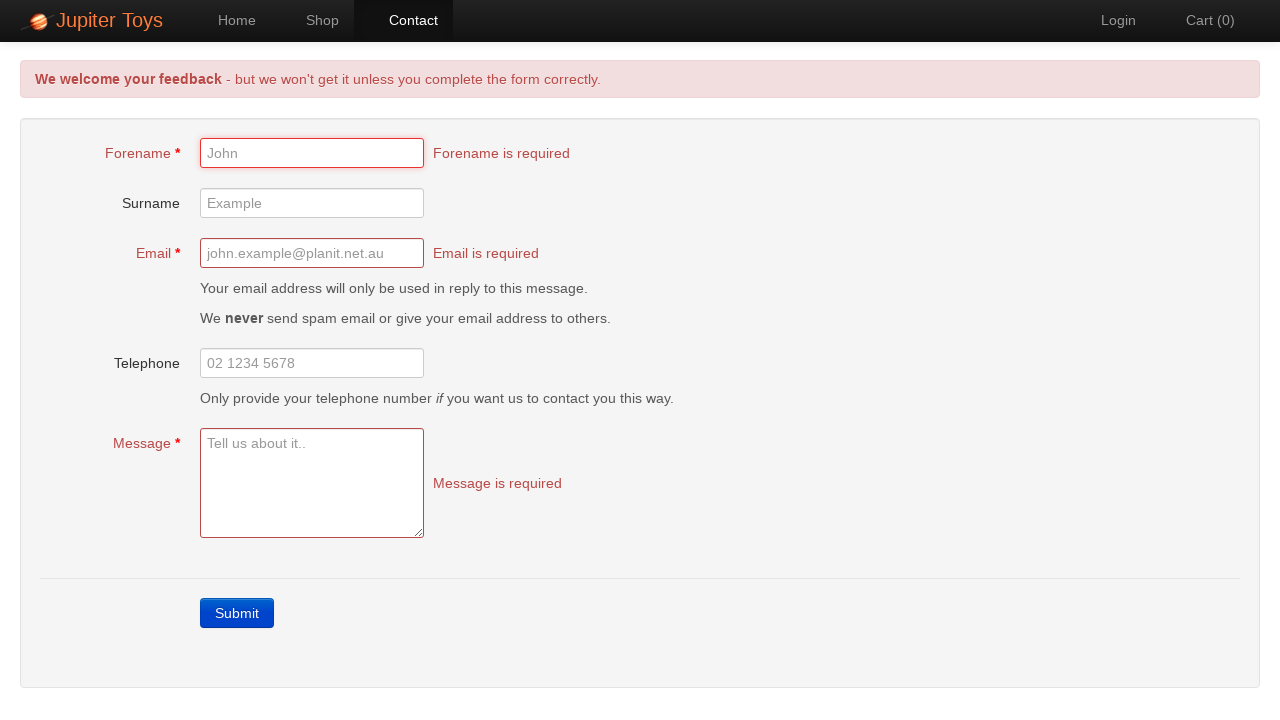

Verified email error message is 'Email is required'
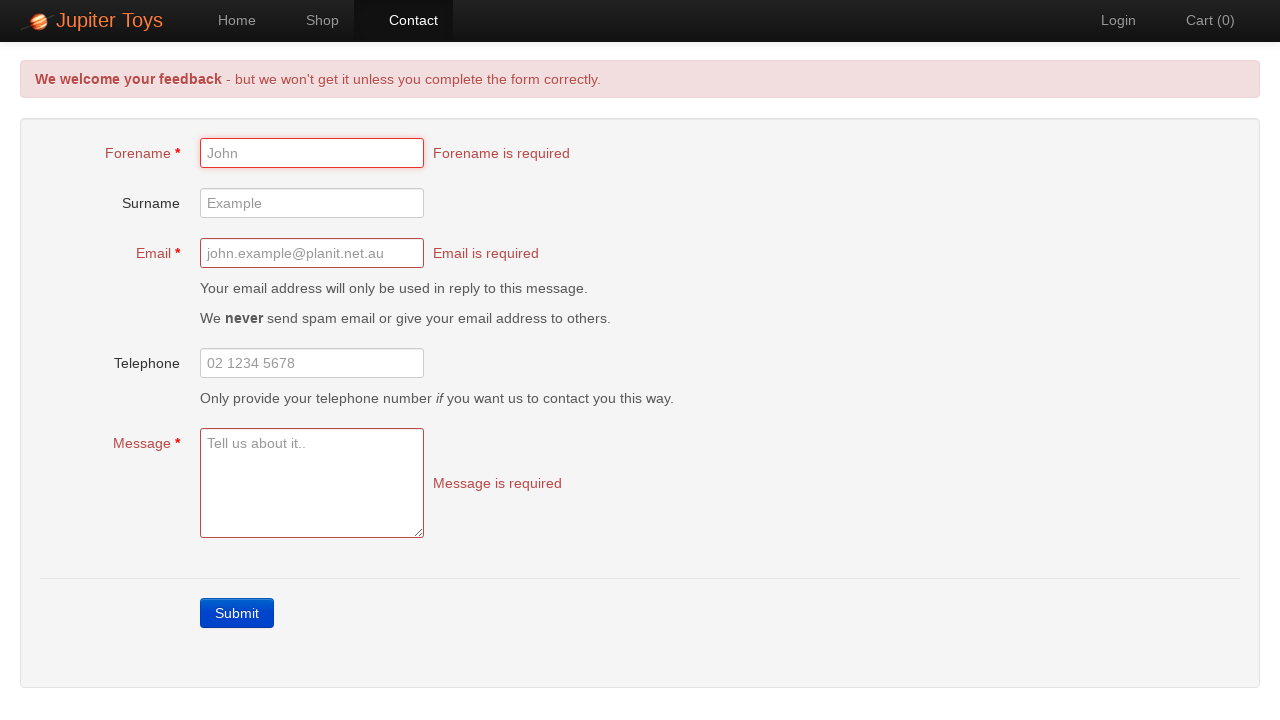

Verified message error message is 'Message is required'
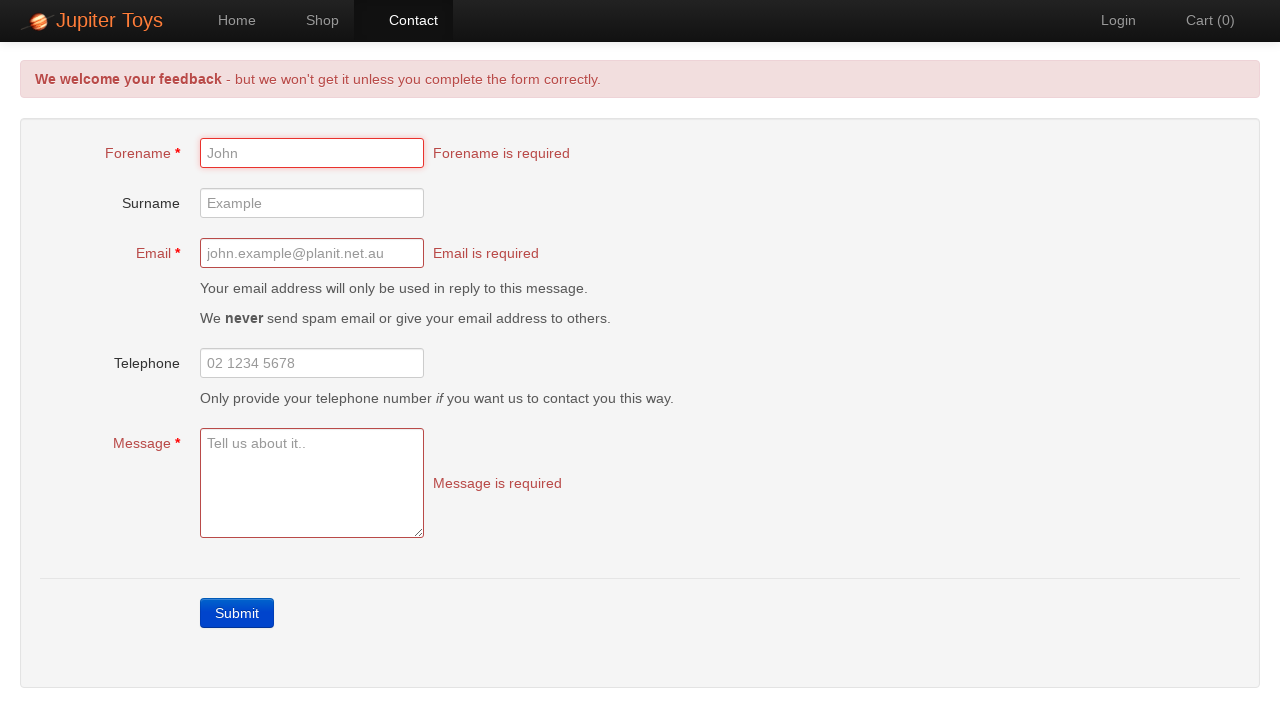

Filled forename field with 'Test User' on #forename
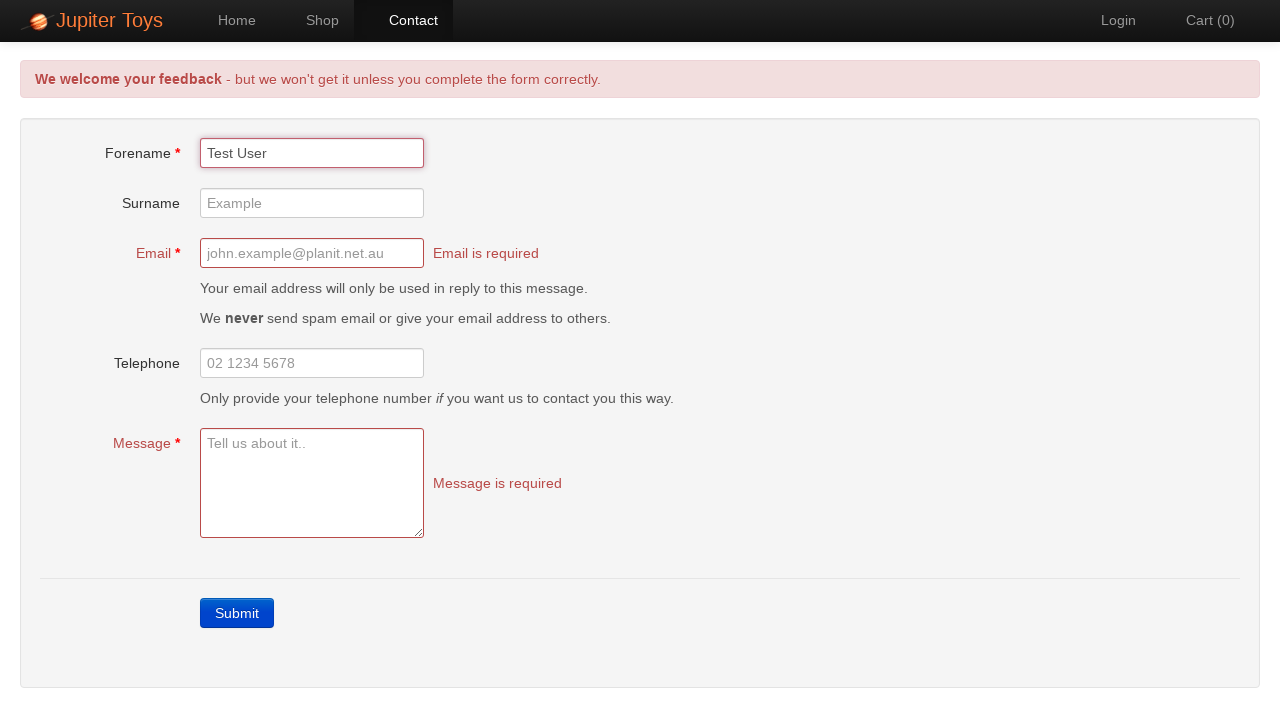

Filled email field with 'test@example.com' on #email
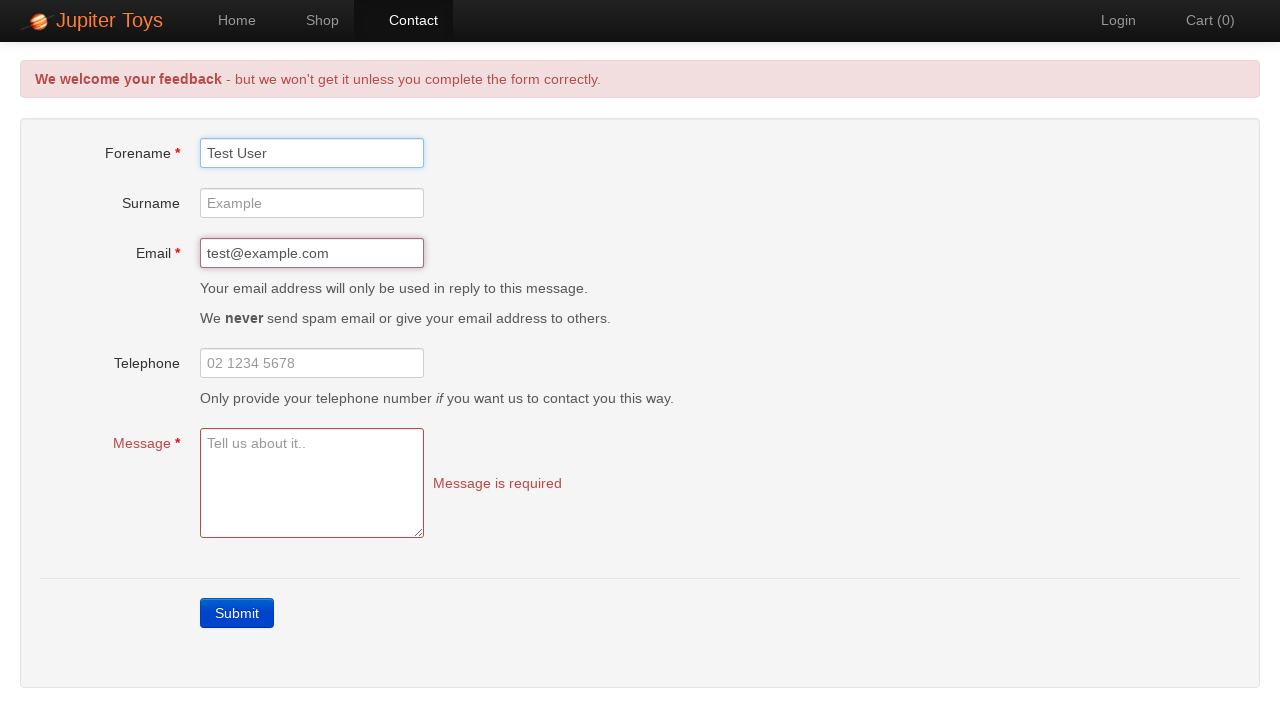

Filled message field with 'Test message' on #message
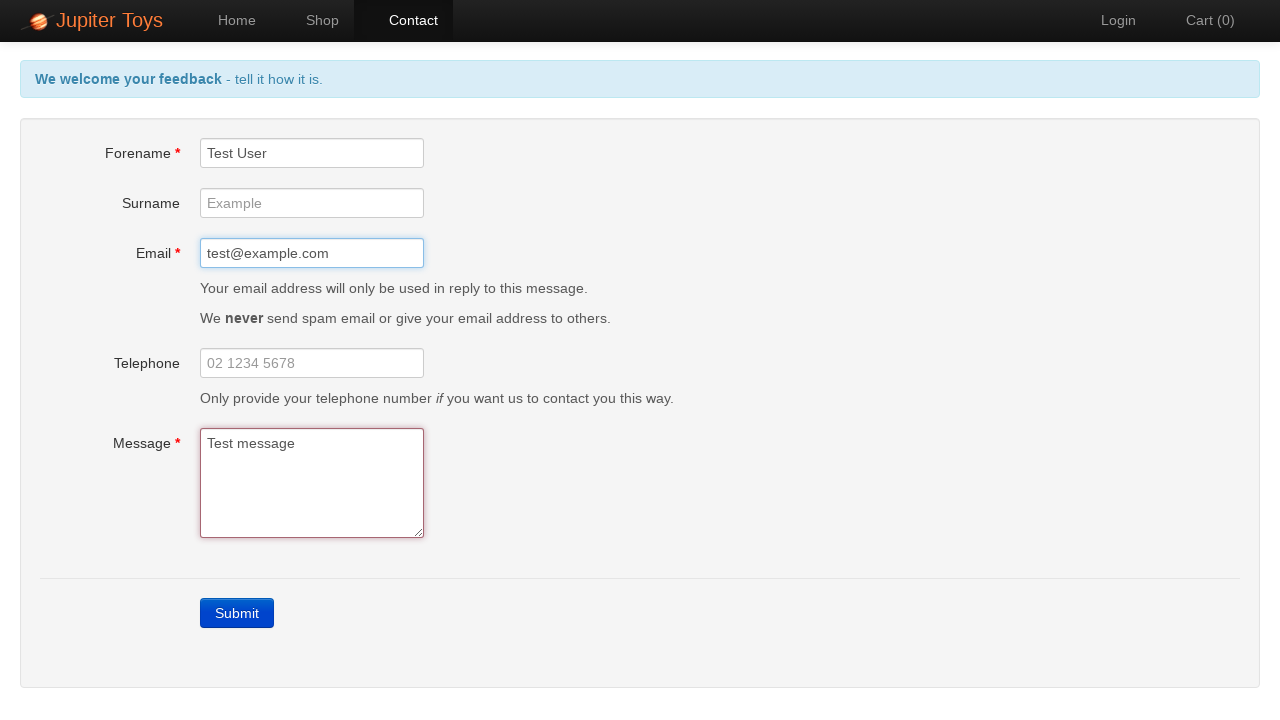

Verified forename error message is hidden
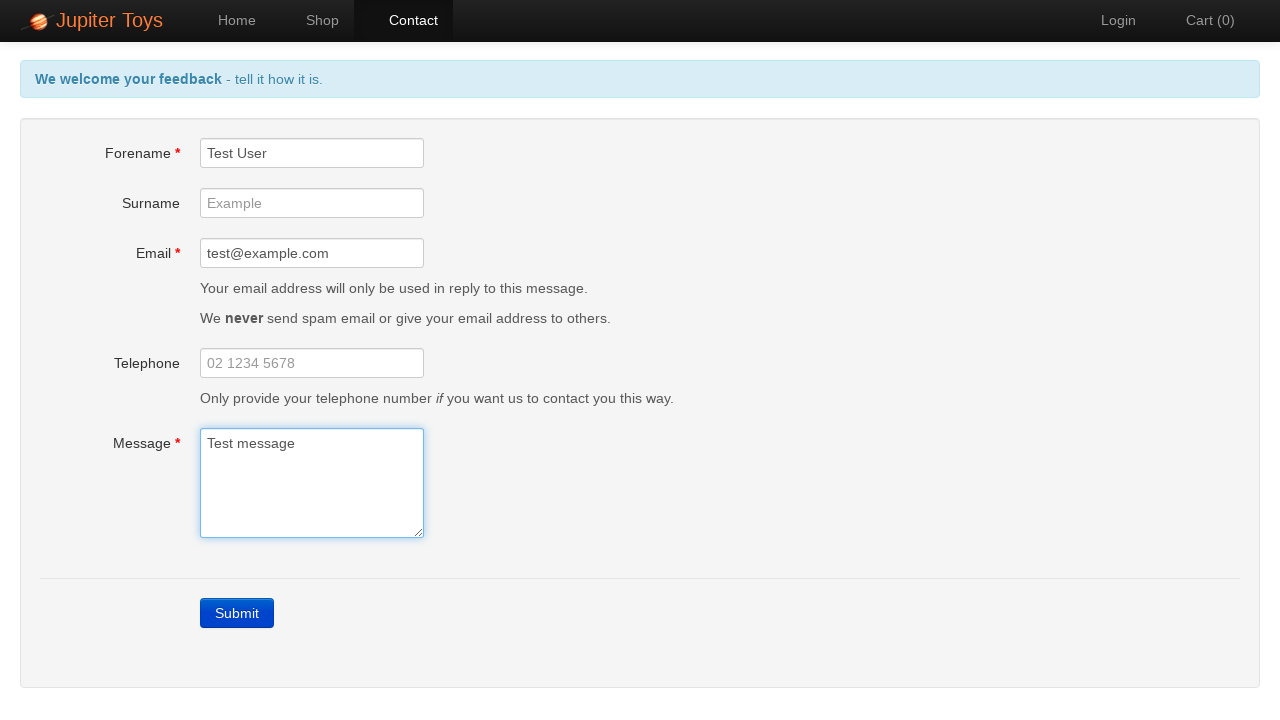

Verified email error message is hidden
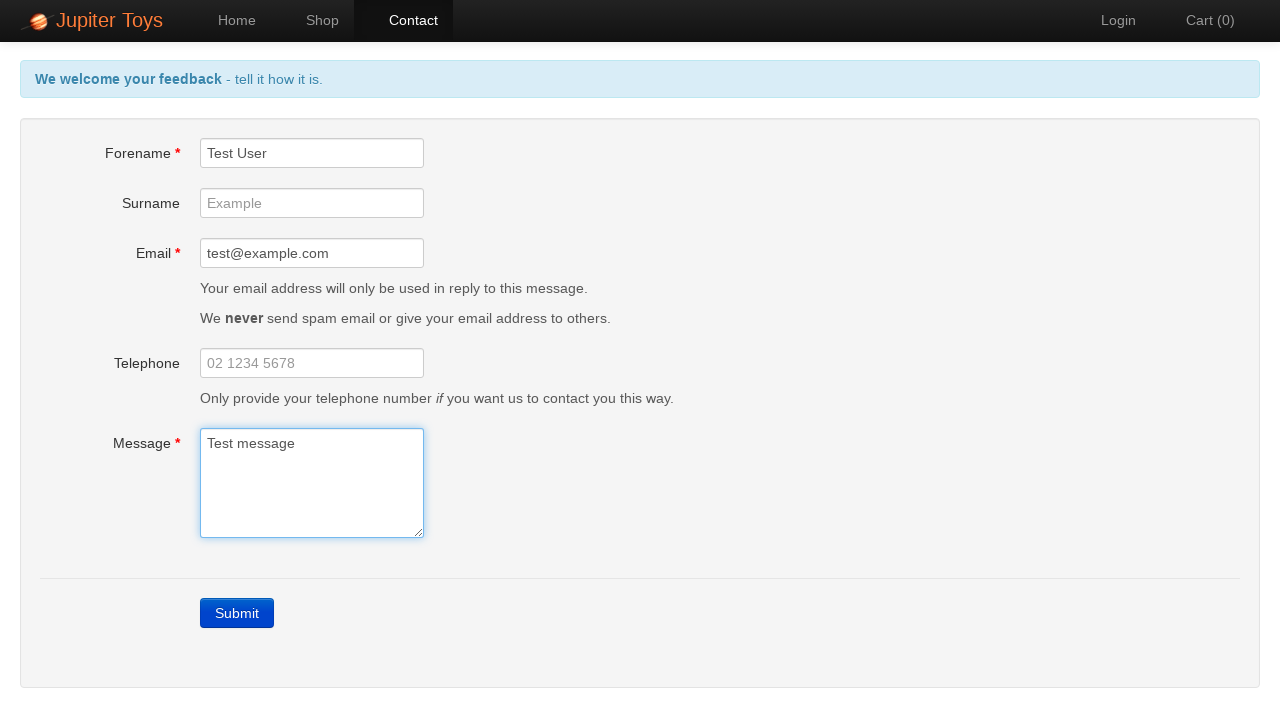

Verified message error message is hidden
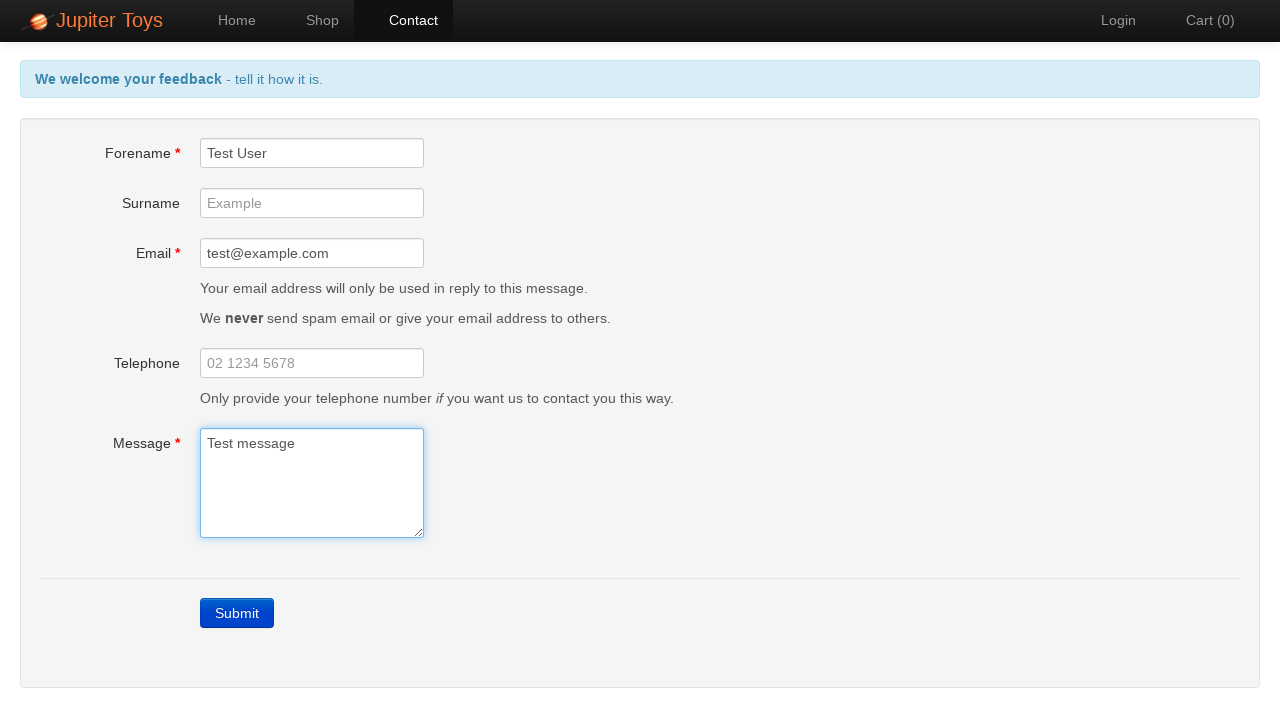

Retrieved forename field class attribute
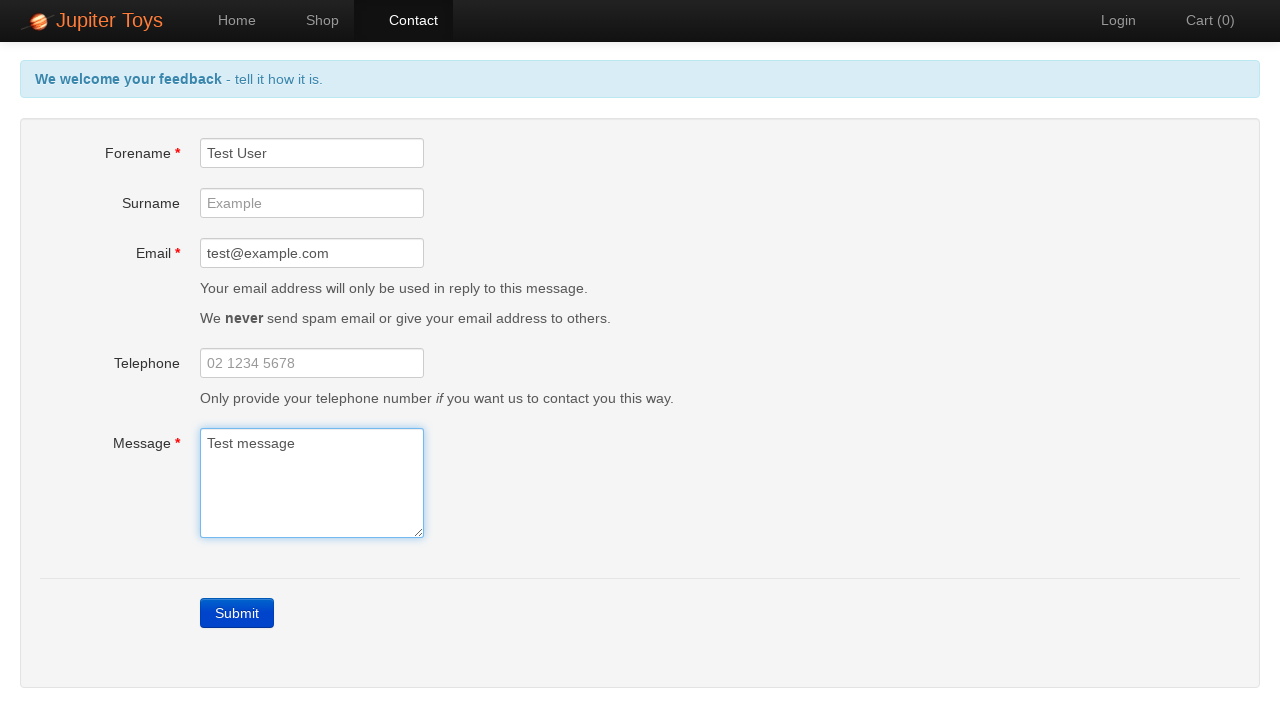

Retrieved email field class attribute
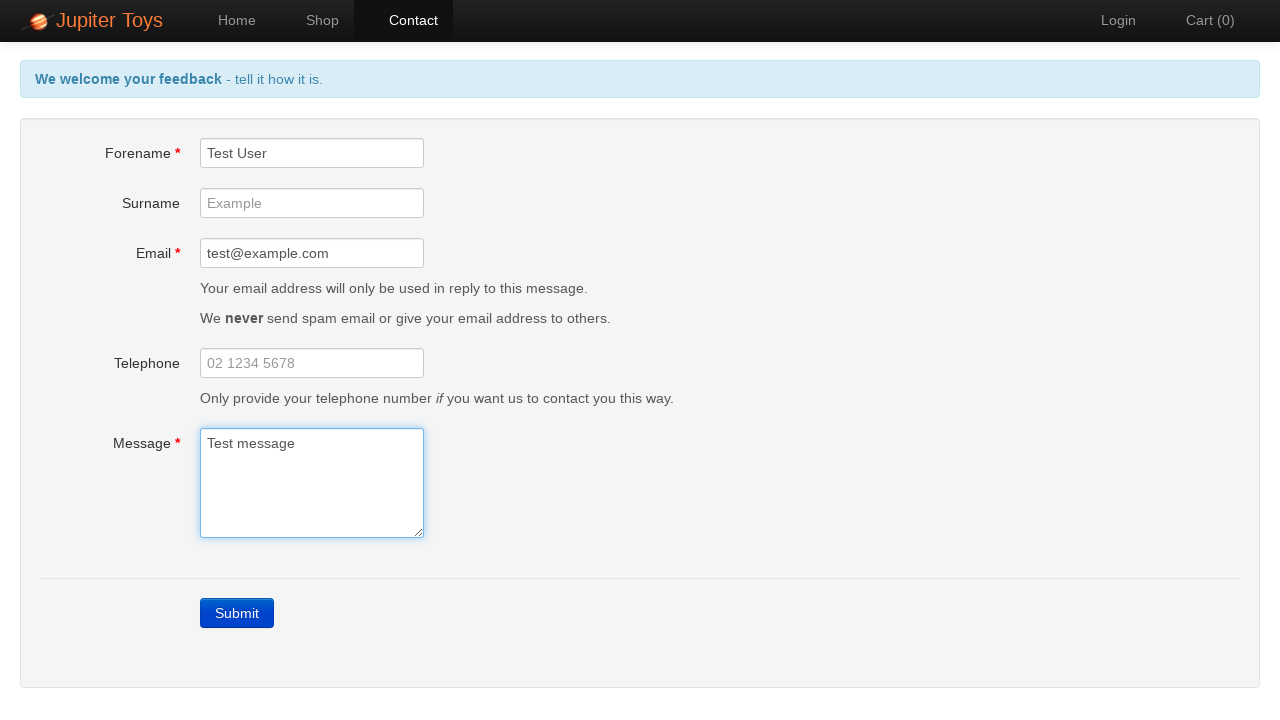

Retrieved message field class attribute
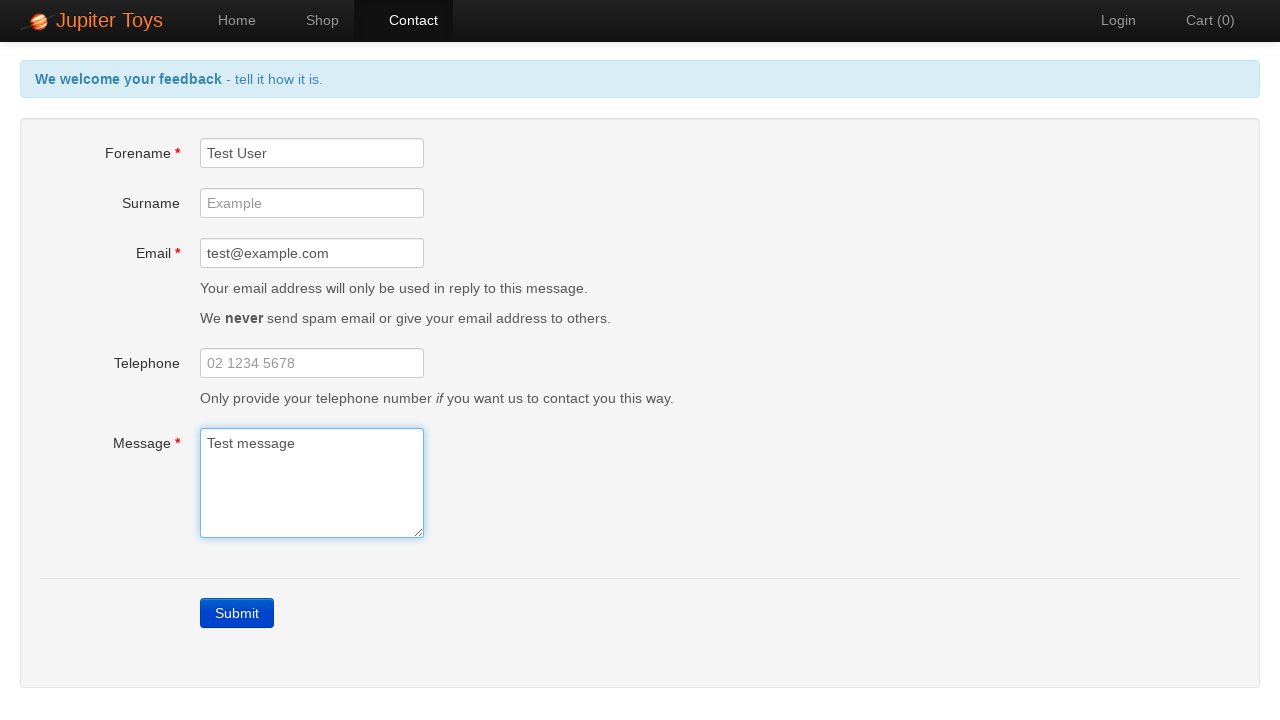

Verified forename field does not have ng-invalid class
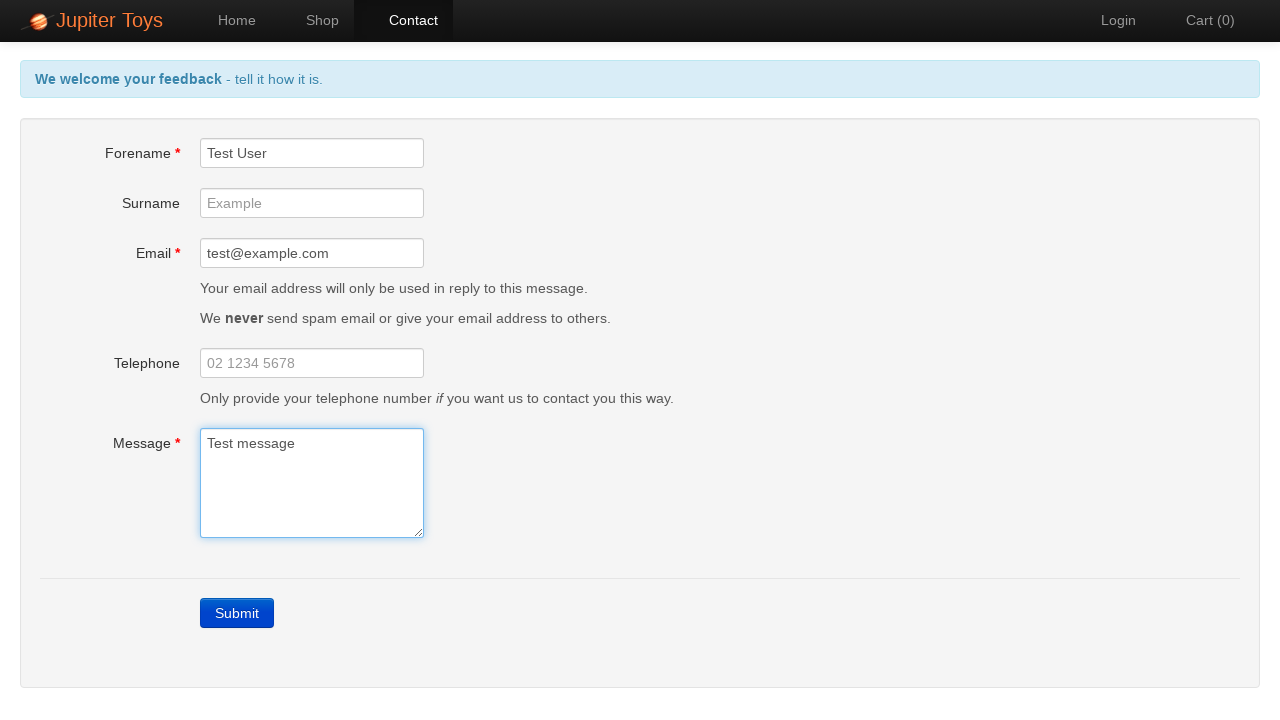

Verified email field does not have ng-invalid class
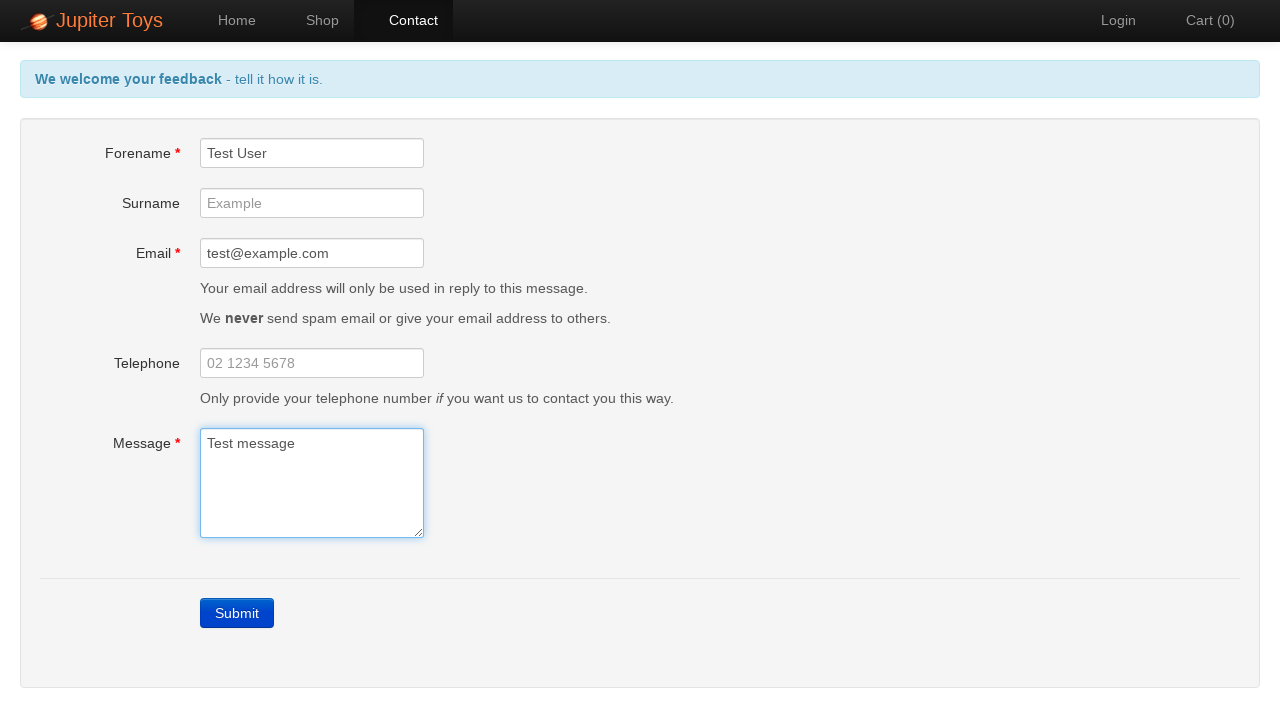

Verified message field does not have ng-invalid class
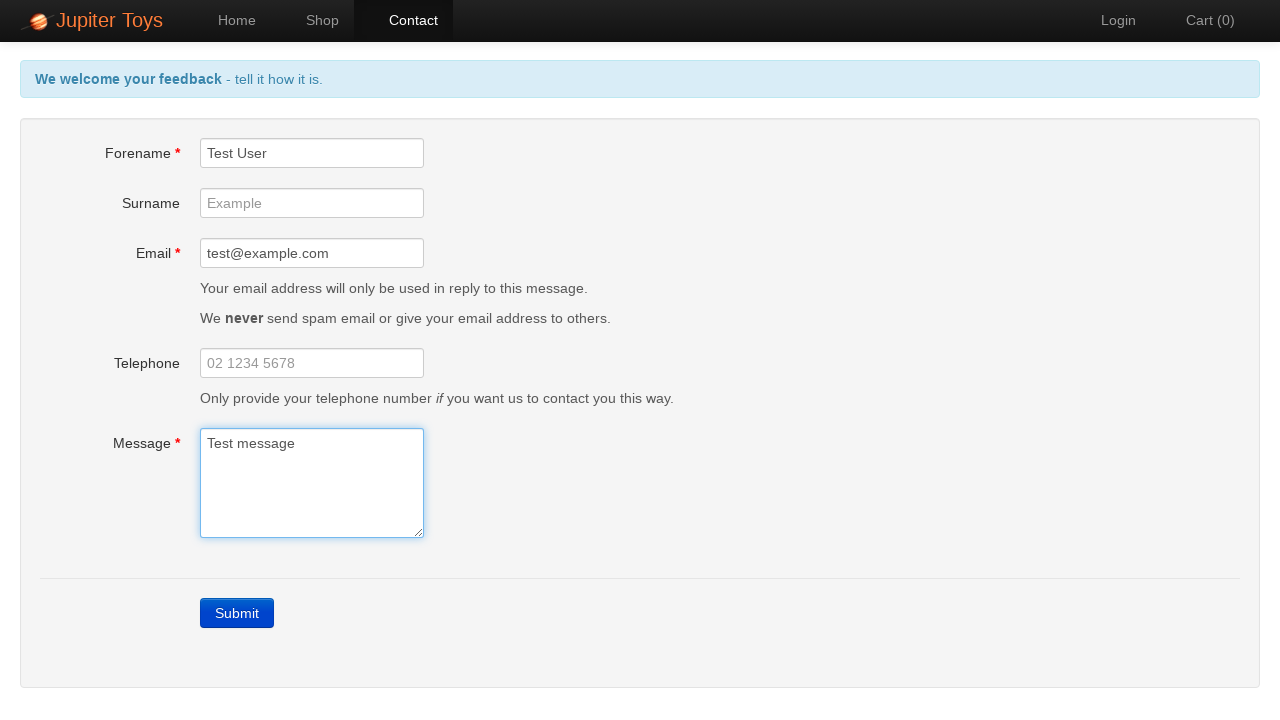

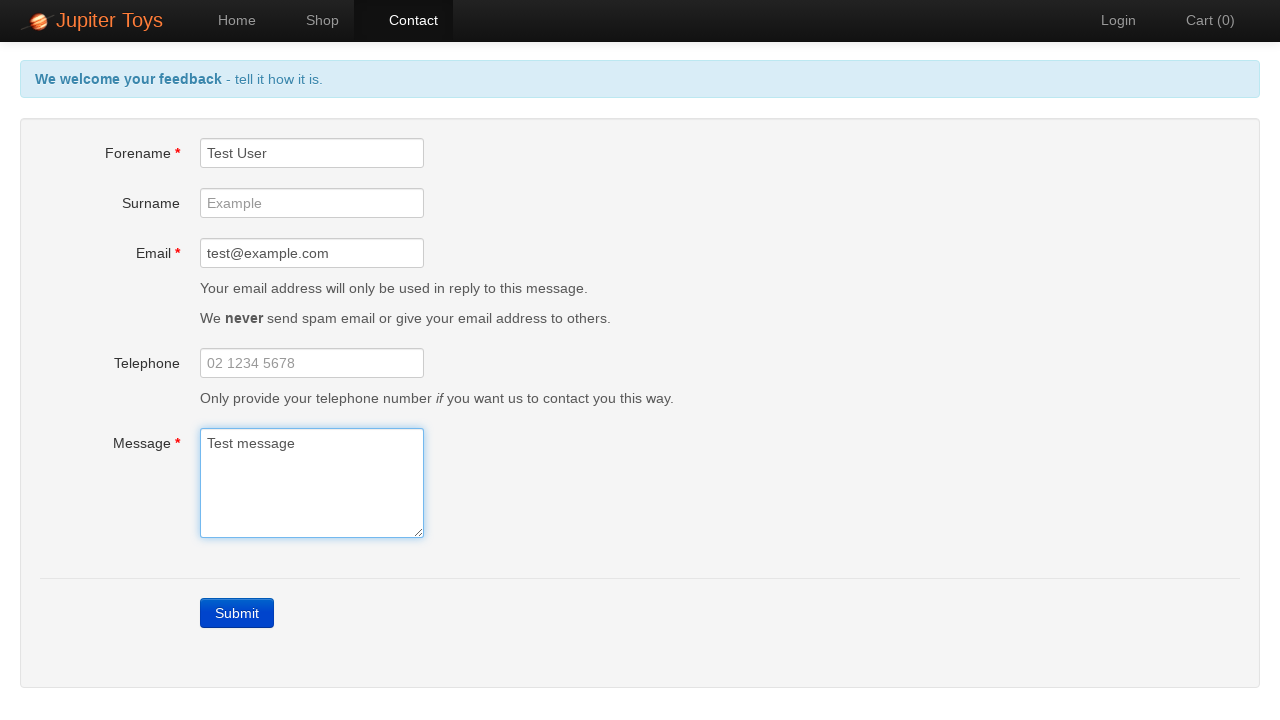